Tests that the DemoBlaze home page loads correctly by verifying the page URL and title match expected values

Starting URL: https://www.demoblaze.com/index.html

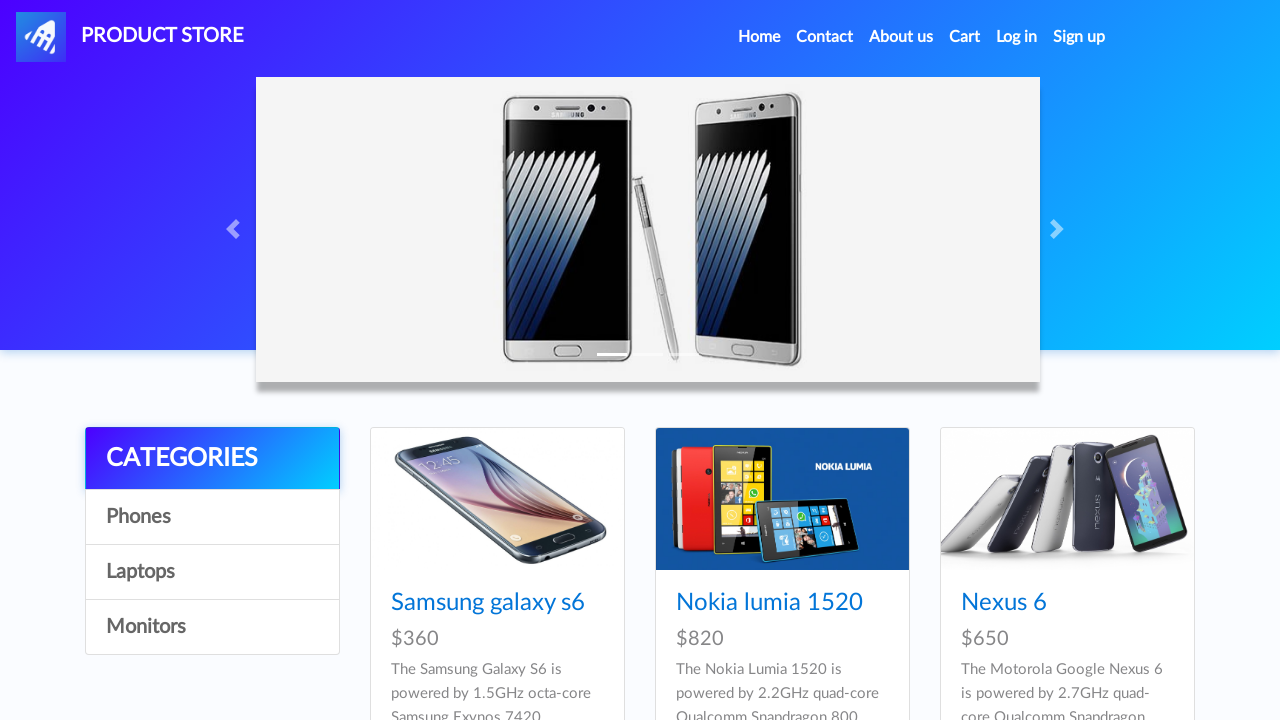

Verified page URL matches expected value https://www.demoblaze.com/index.html
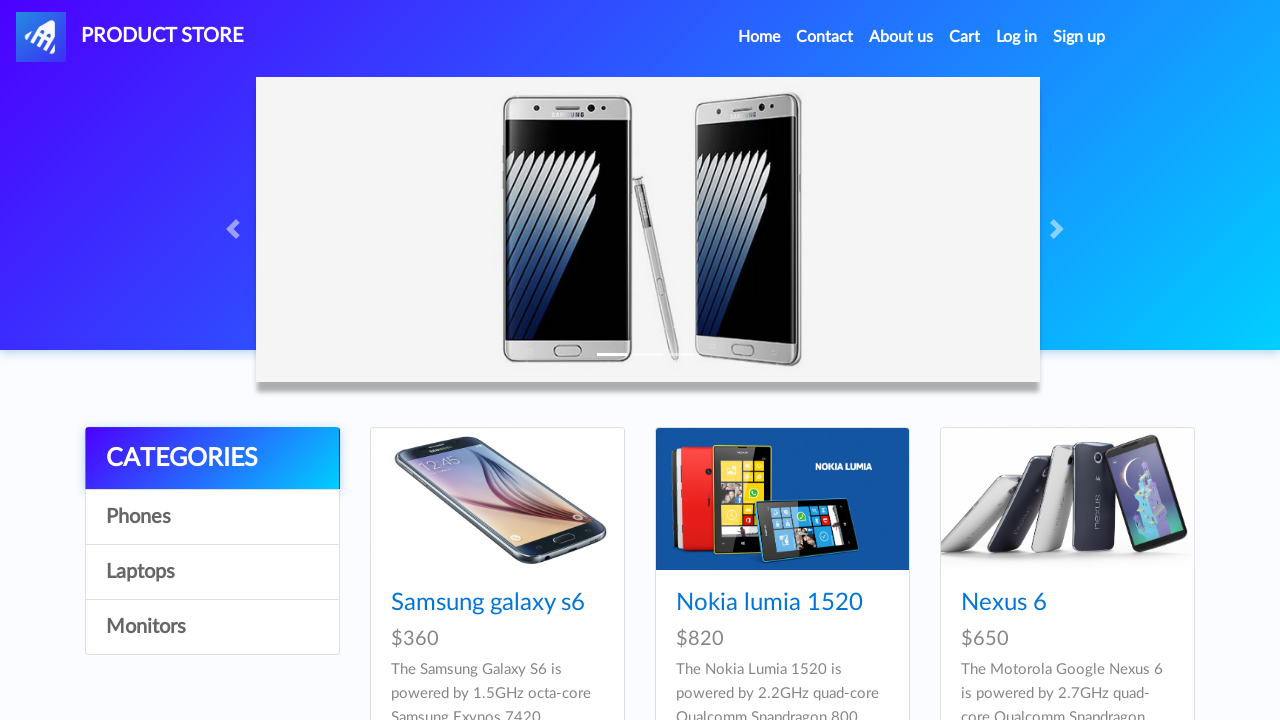

Verified page title matches expected value 'STORE'
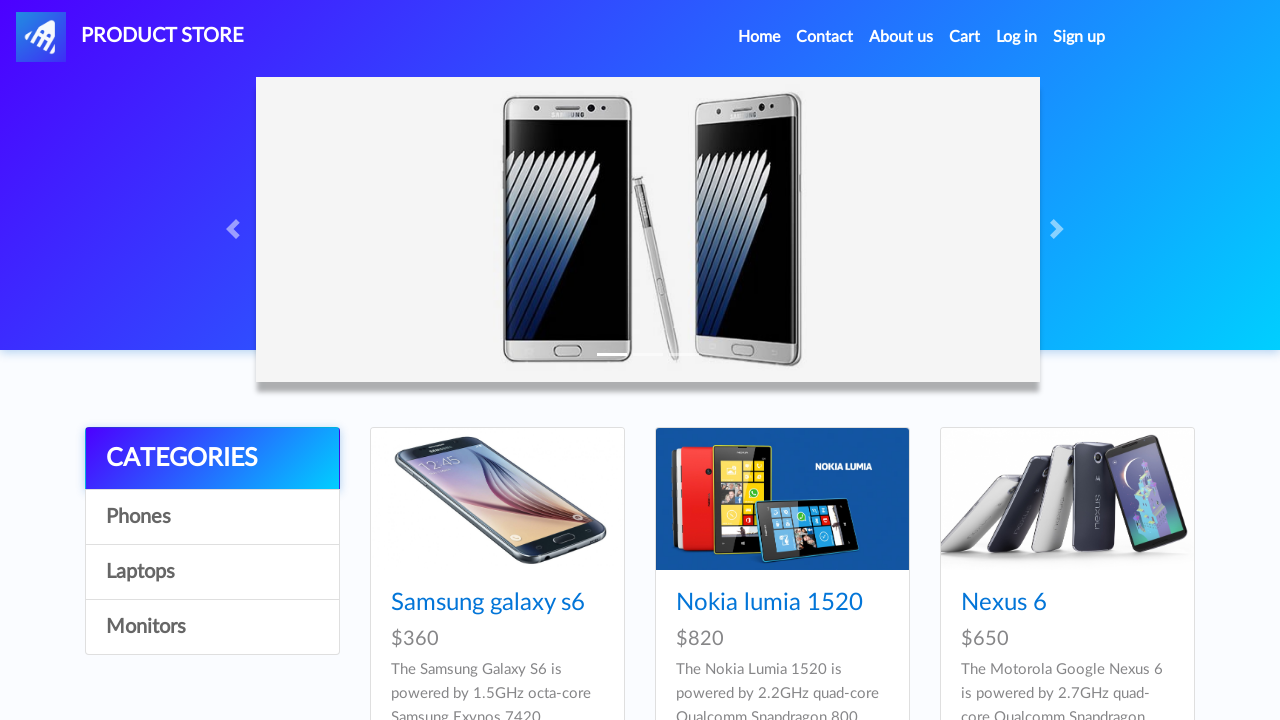

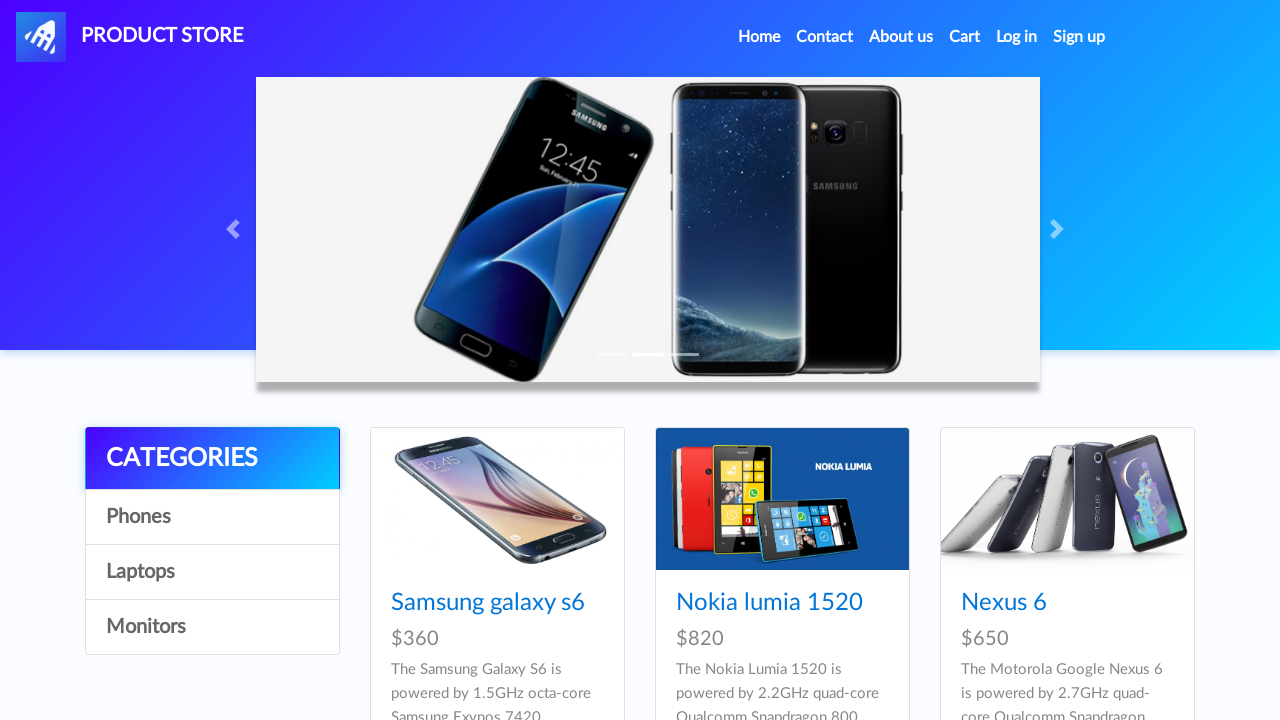